Tests prompt box functionality by clicking a button, entering text in the prompt, and verifying the result.

Starting URL: https://demoqa.com/alerts

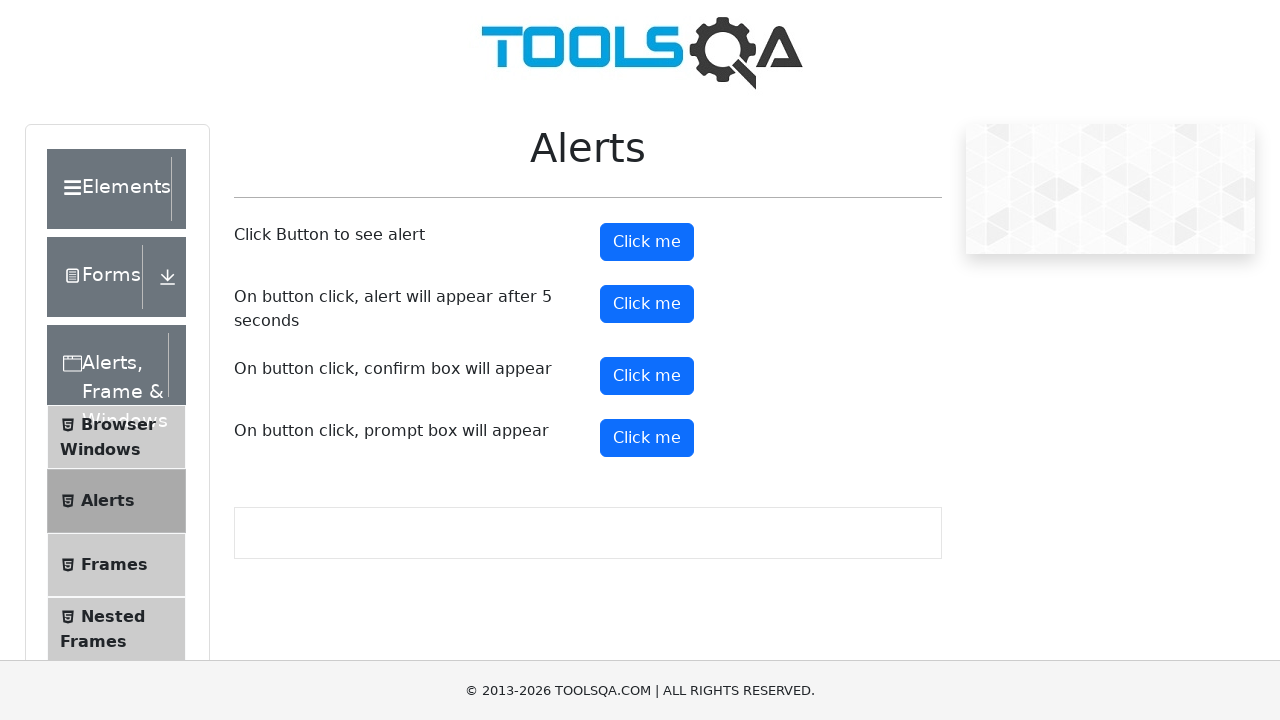

Set up dialog handler to accept prompt with 'Harry'
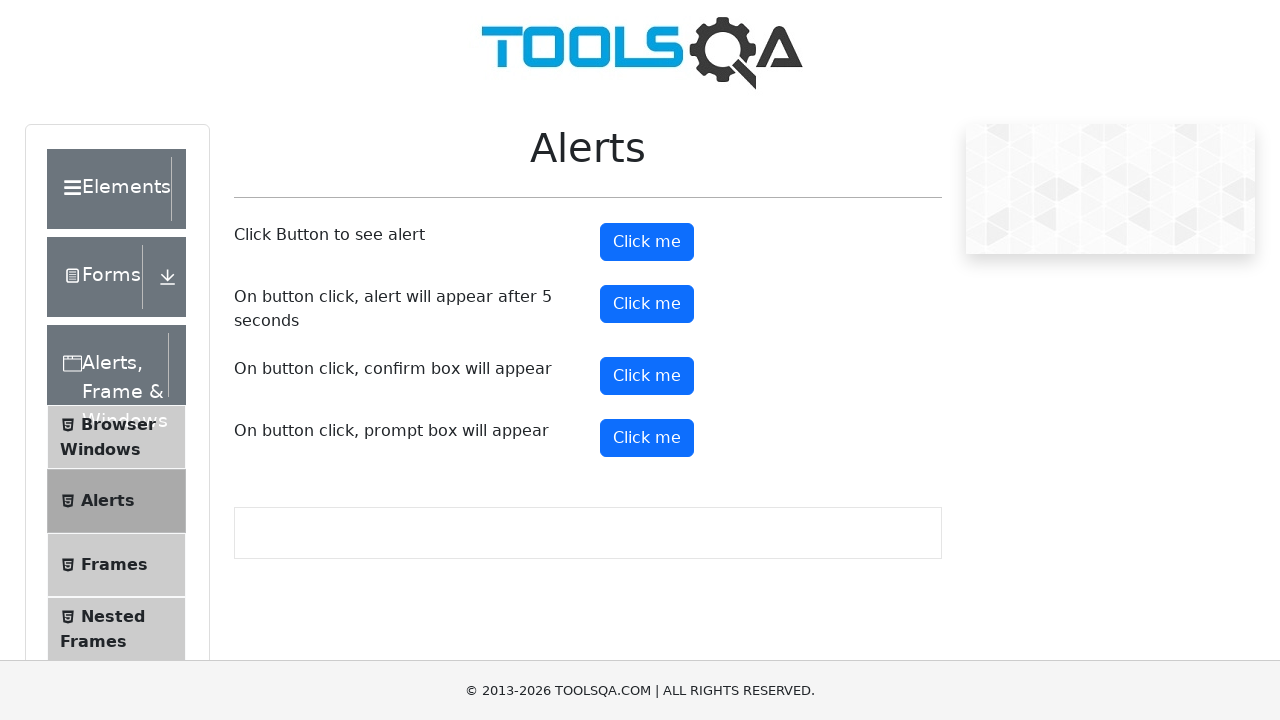

Clicked prompt button to trigger dialog at (647, 438) on #promtButton
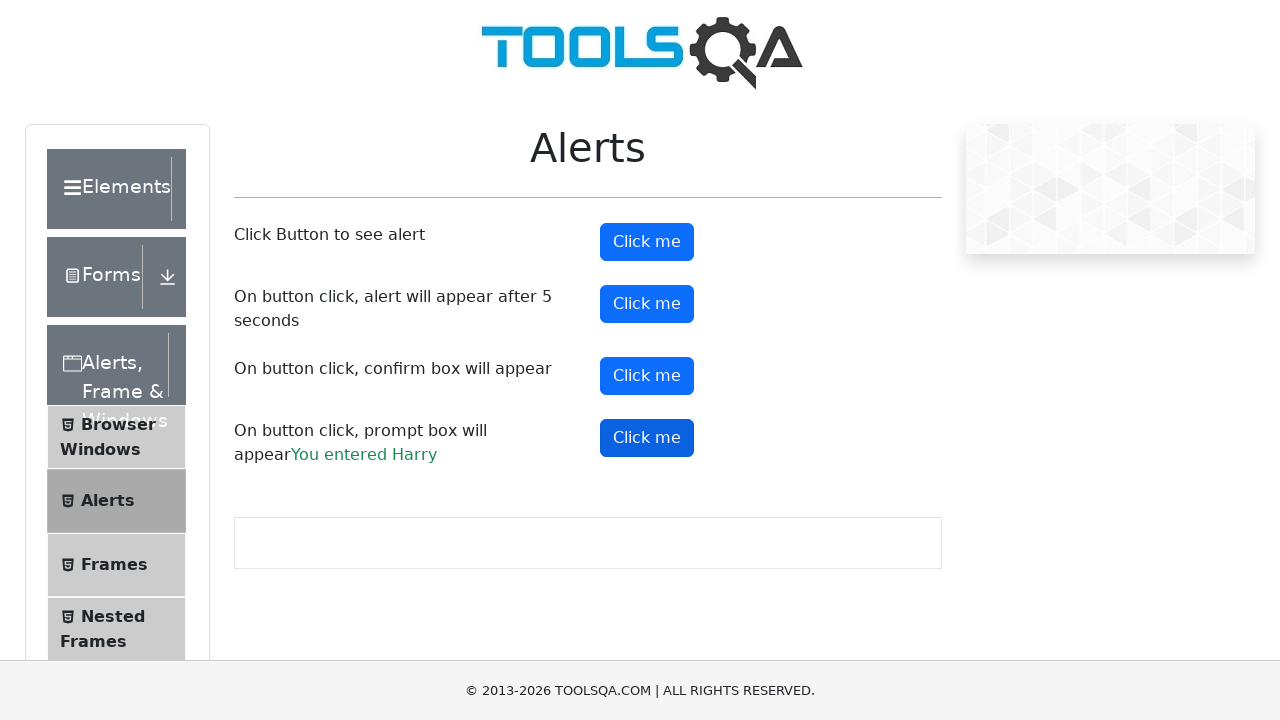

Prompt result element loaded
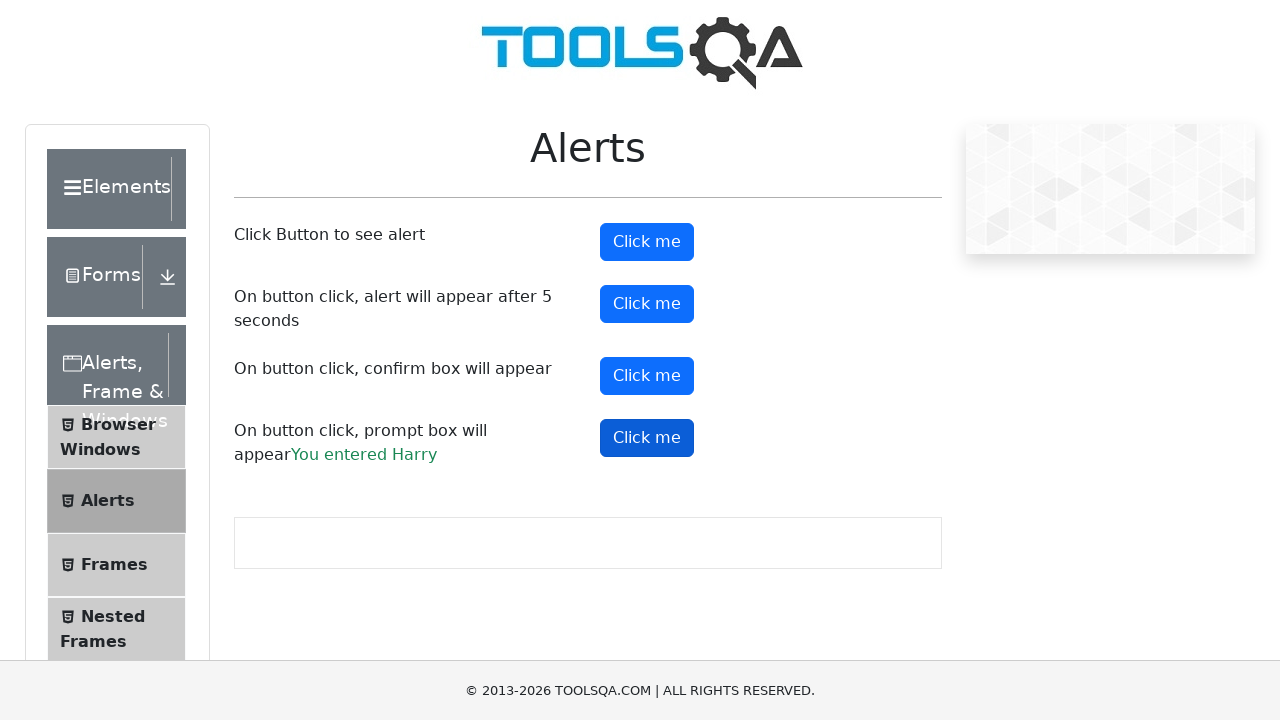

Retrieved prompt result text
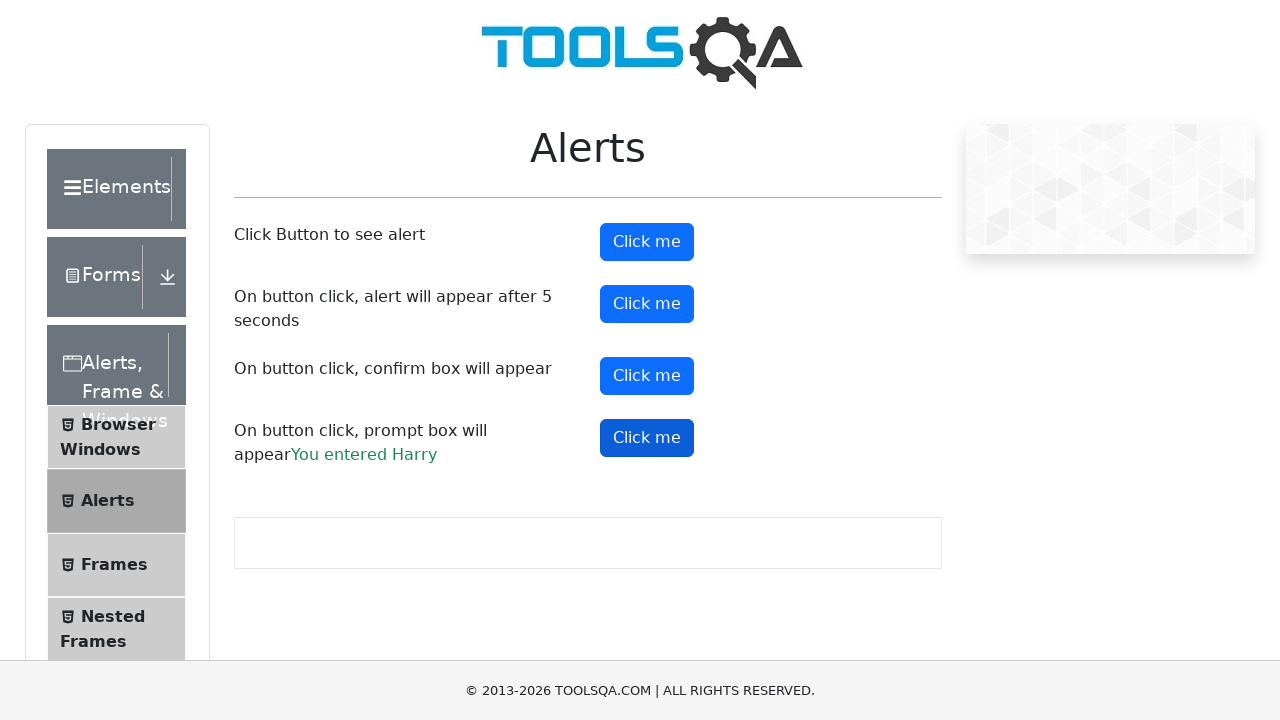

Verified prompt result text matches expected value
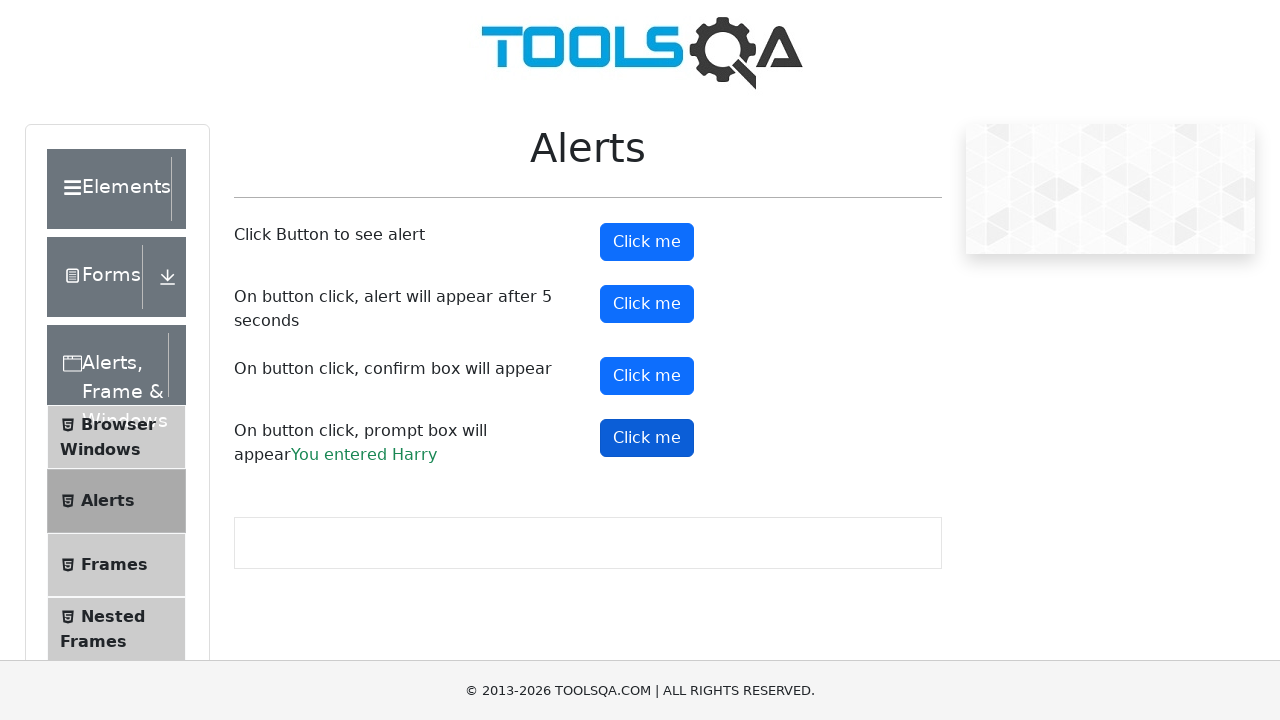

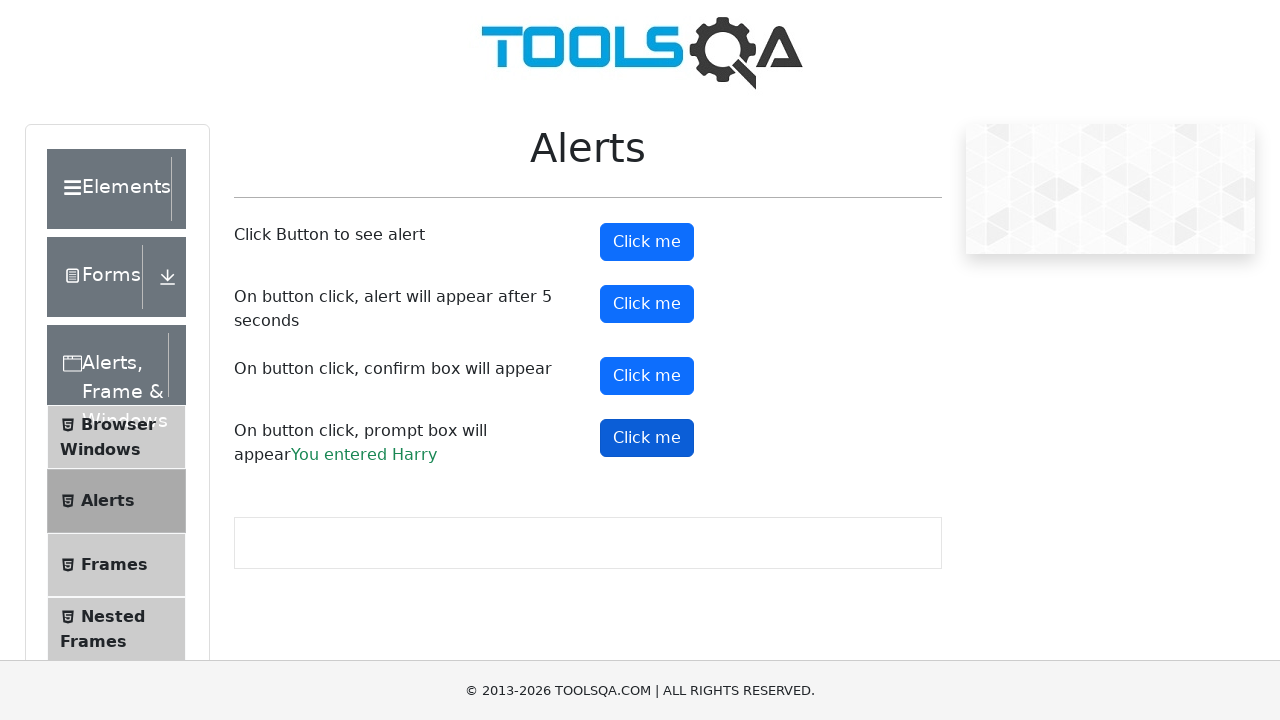